Navigates to DemoQA website and verifies the page loads by accessing the page title

Starting URL: http://demoqa.com/

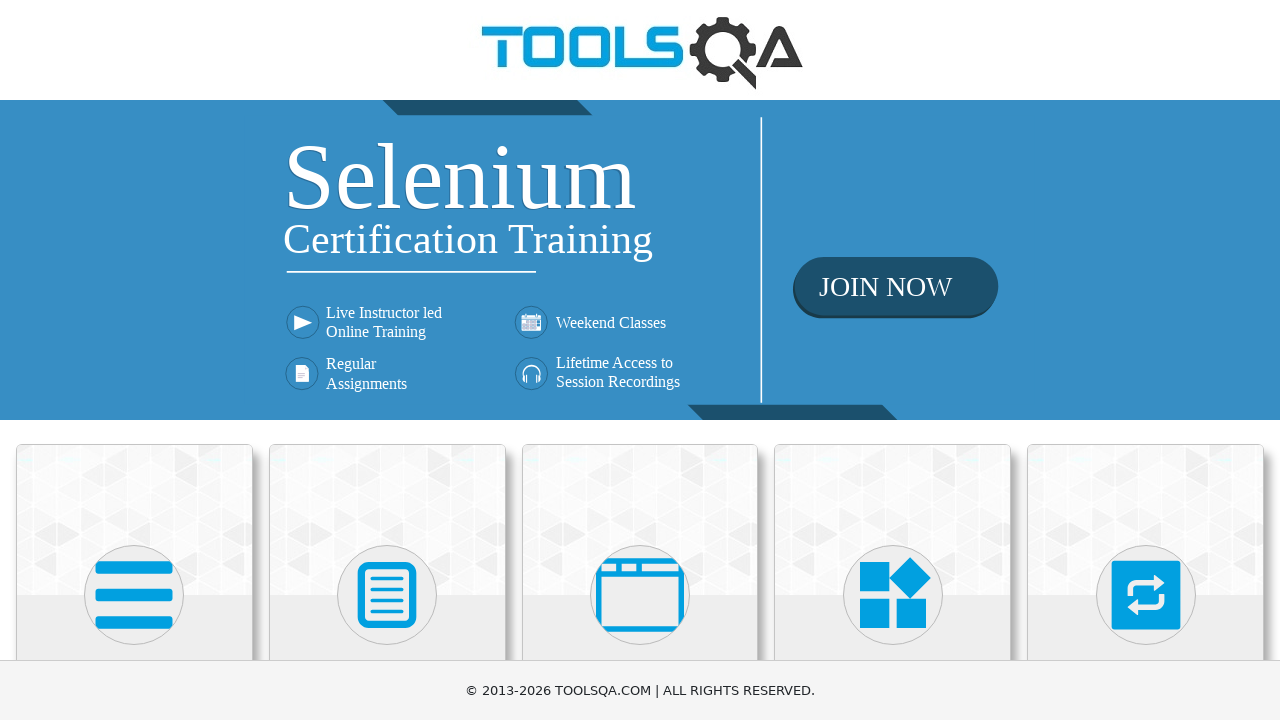

Navigated to DemoQA website at http://demoqa.com/
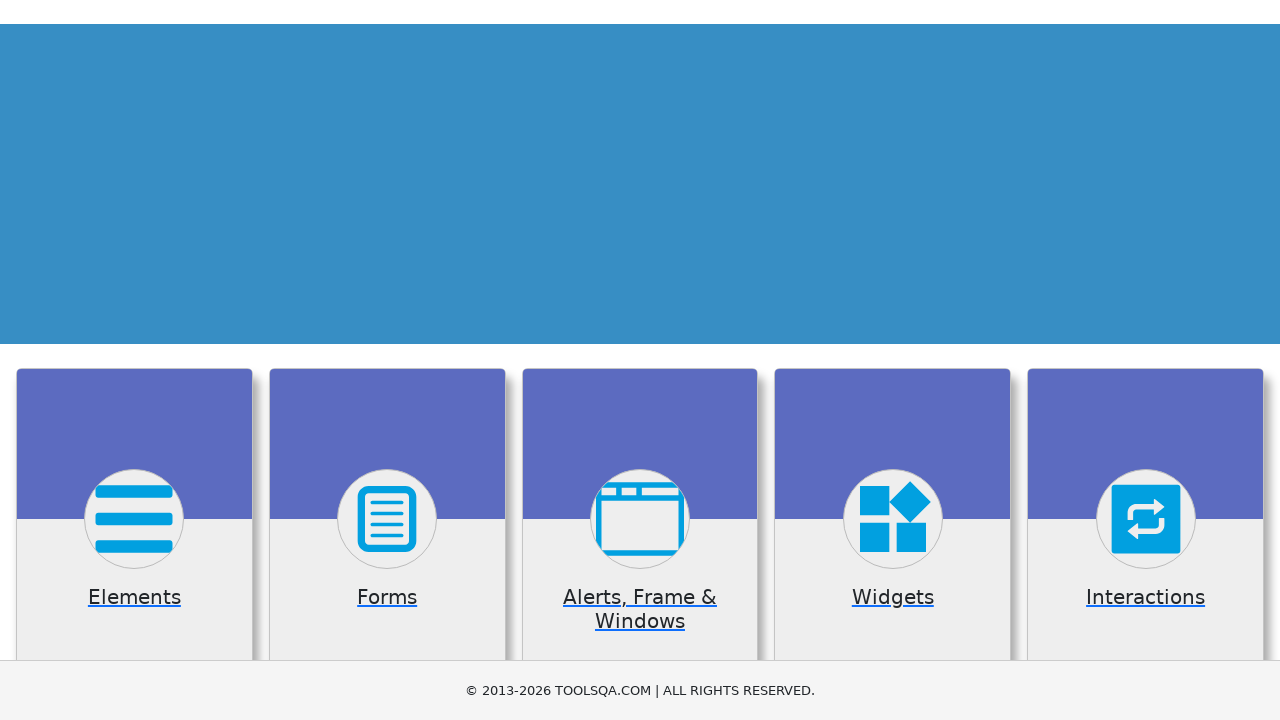

Retrieved page title: 'demosite'
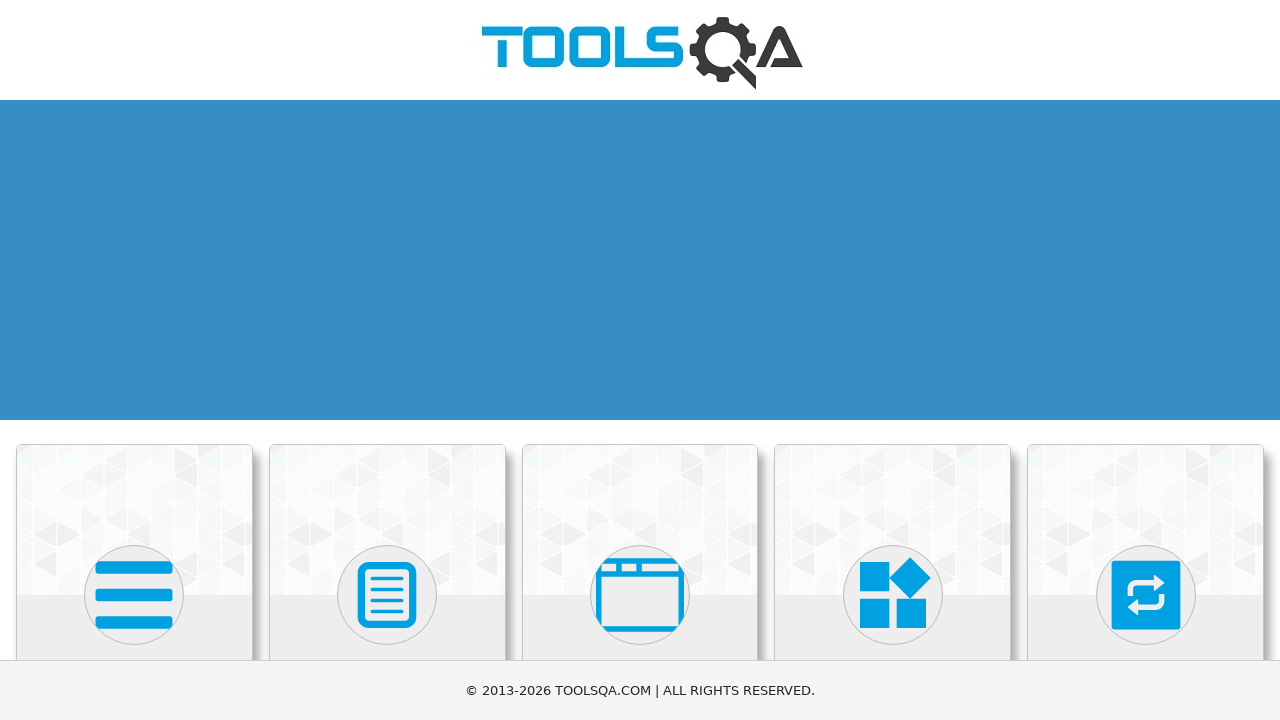

Printed page title to console
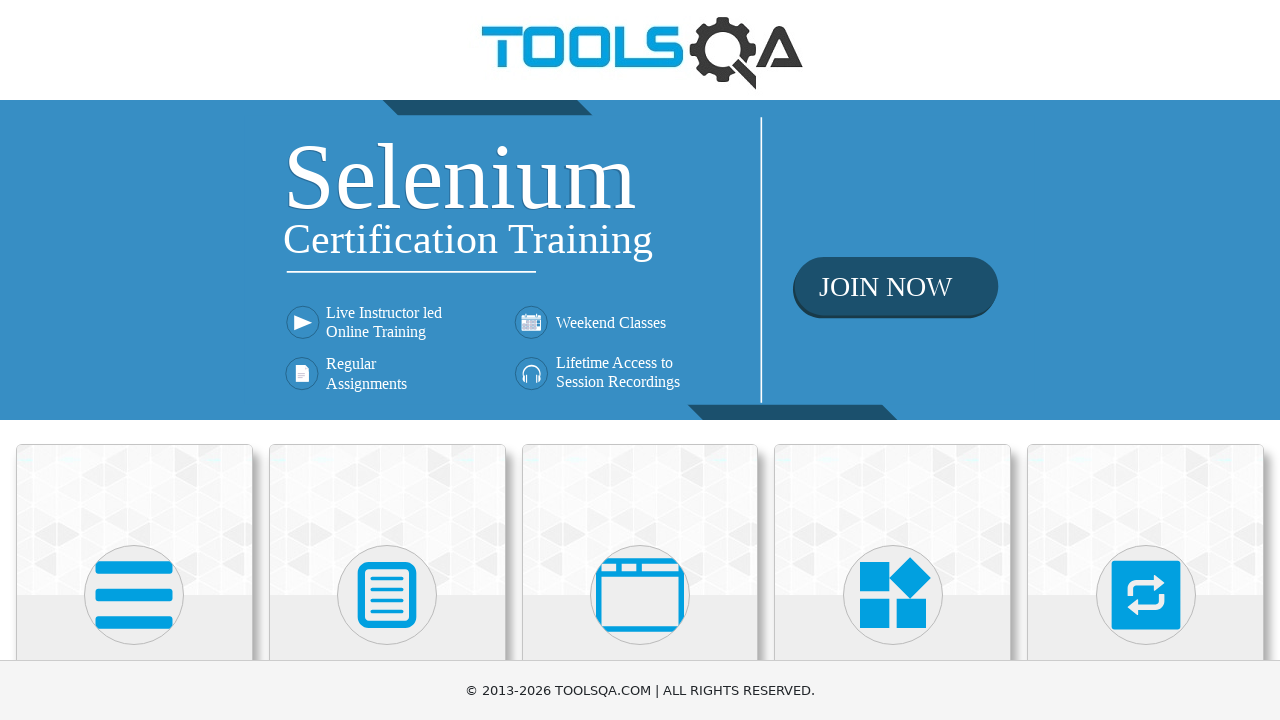

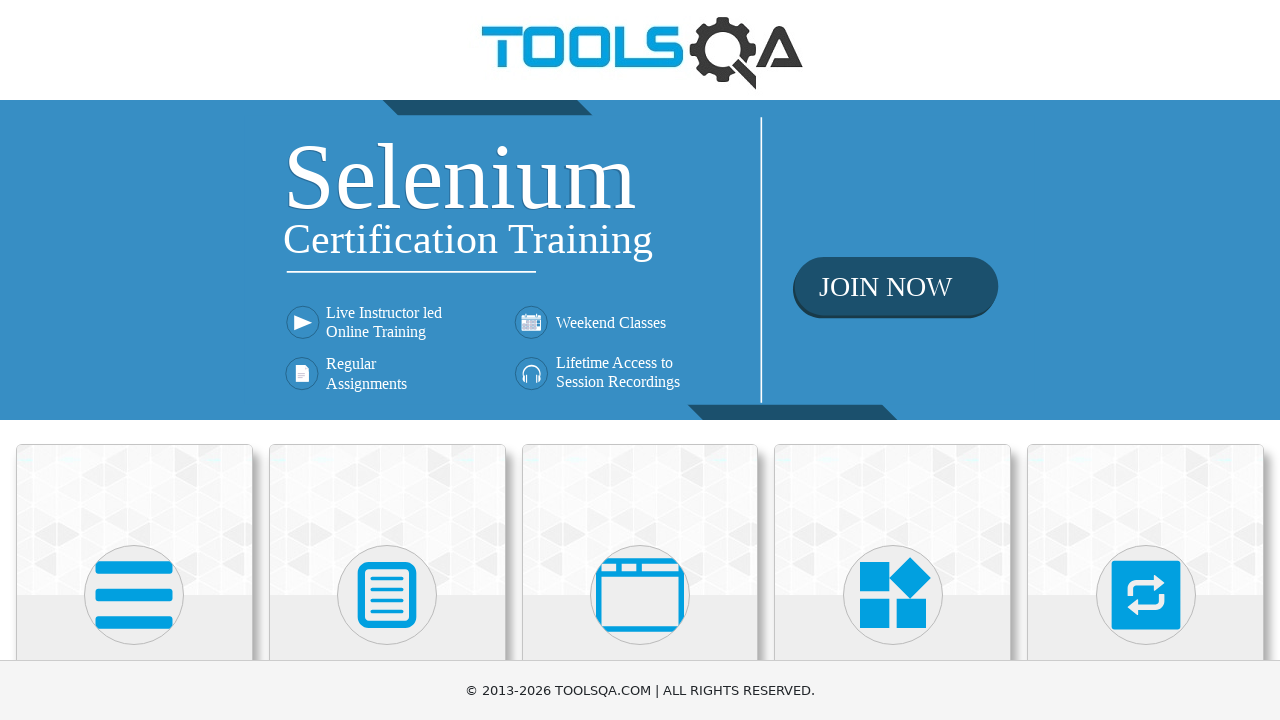